Tests various mouse click actions including single click, double click, right click, and shift+click on a target element

Starting URL: https://material.playwrightvn.com/018-mouse.html

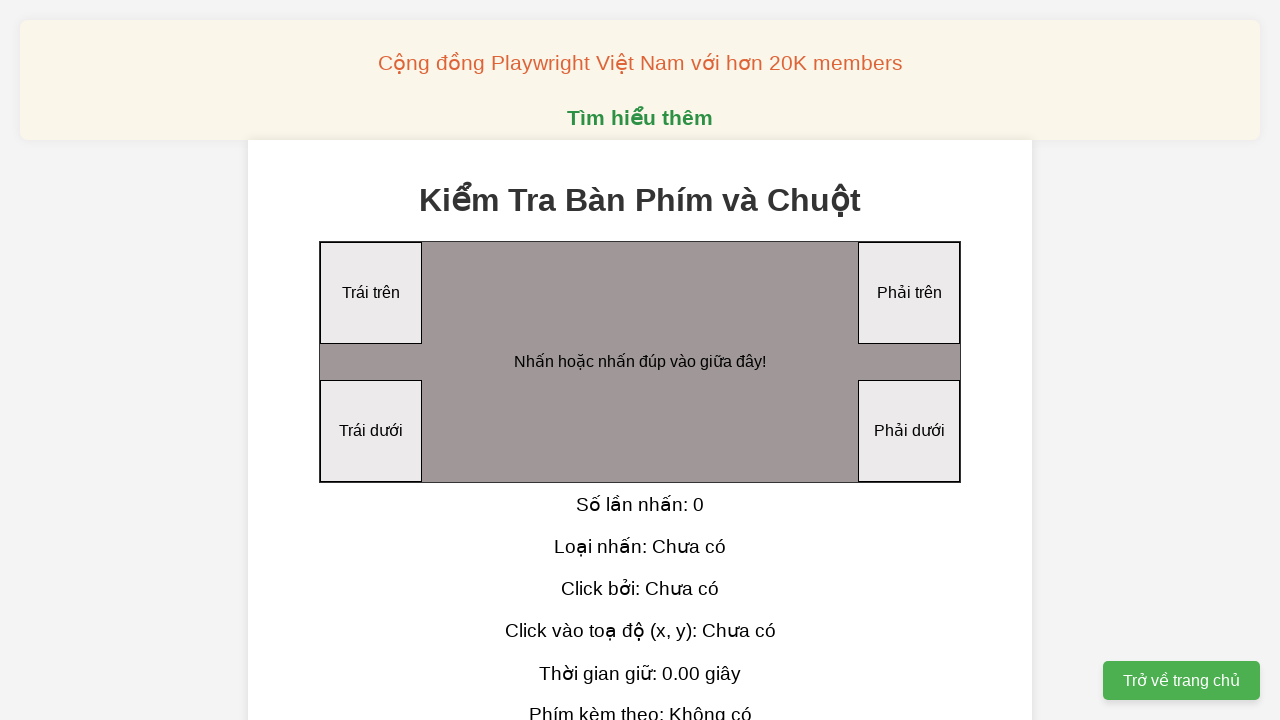

Performed single click on click area at (640, 362) on xpath=//div[@id='clickArea']
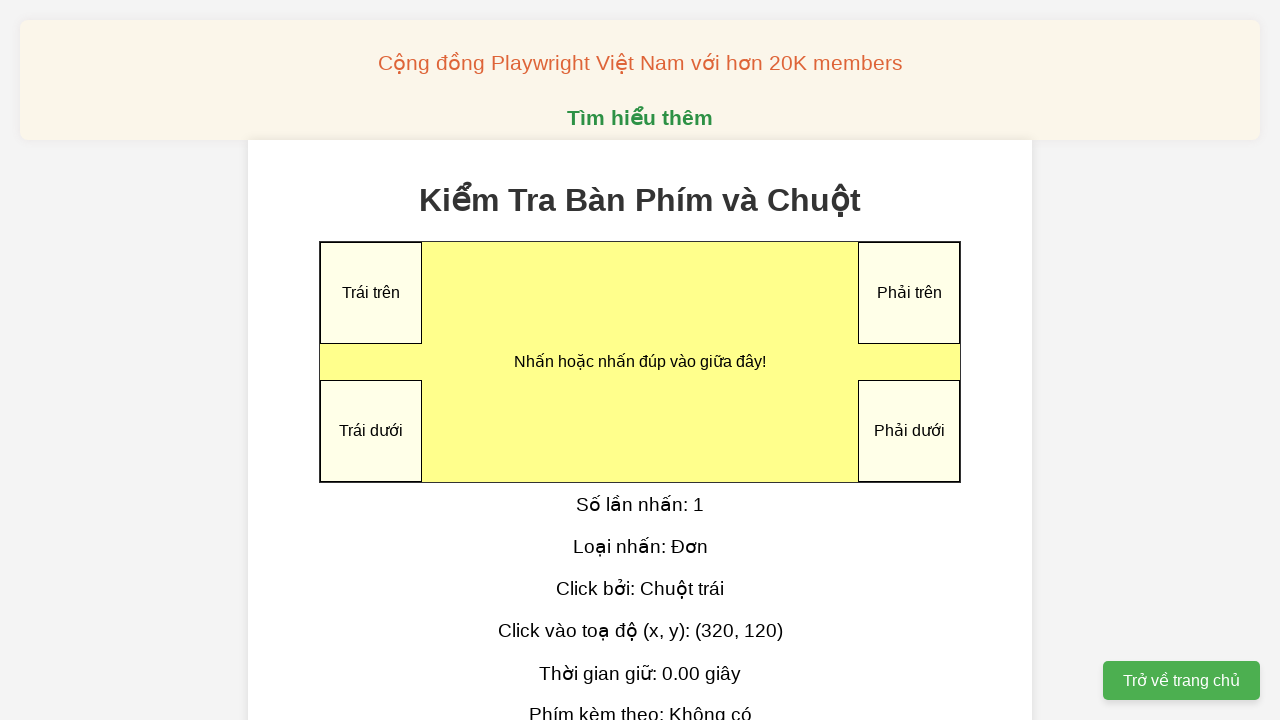

Performed double click on click area at (640, 362) on xpath=//div[@id='clickArea']
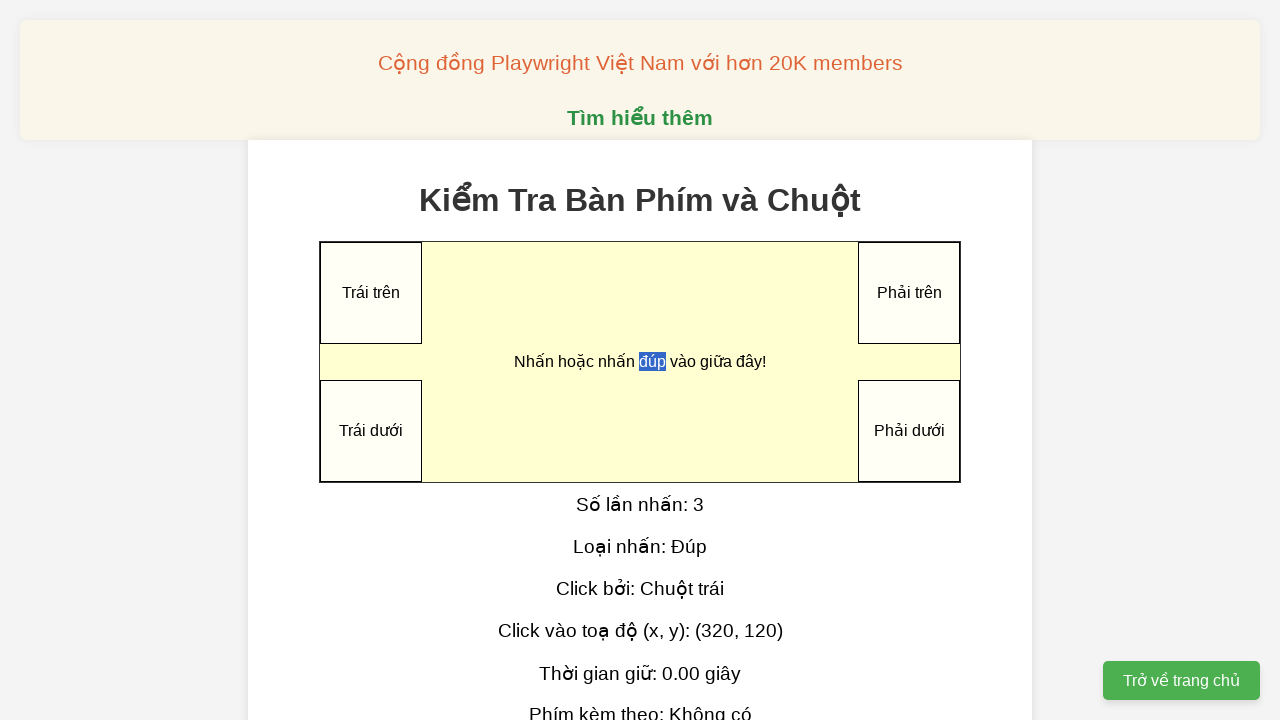

Performed right click on click area at (640, 362) on xpath=//div[@id='clickArea']
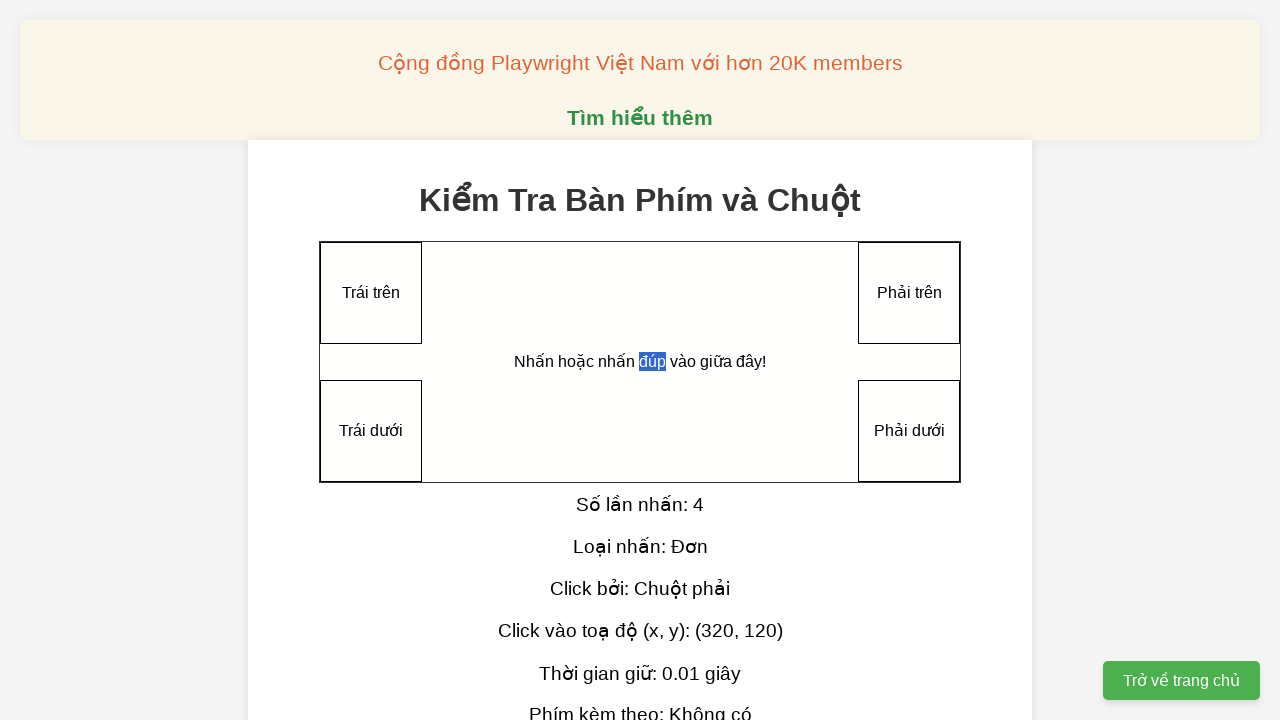

Performed Shift+click on click area at (640, 362) on xpath=//div[@id='clickArea']
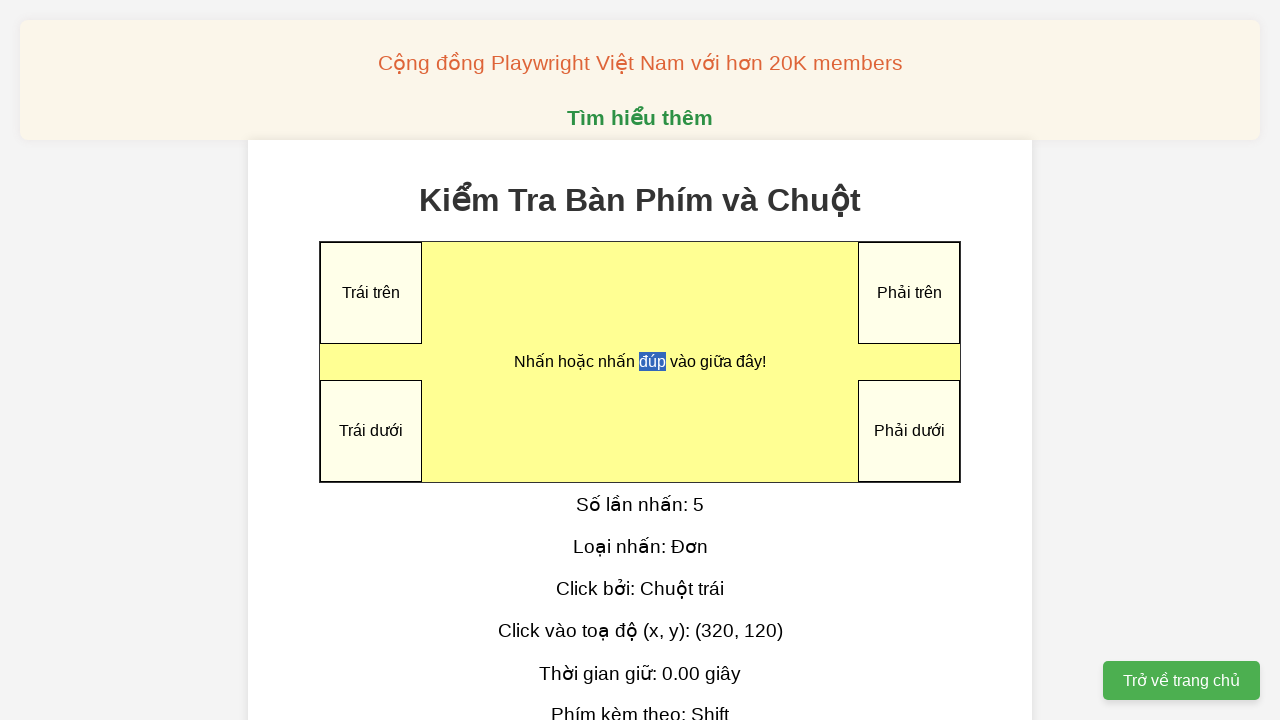

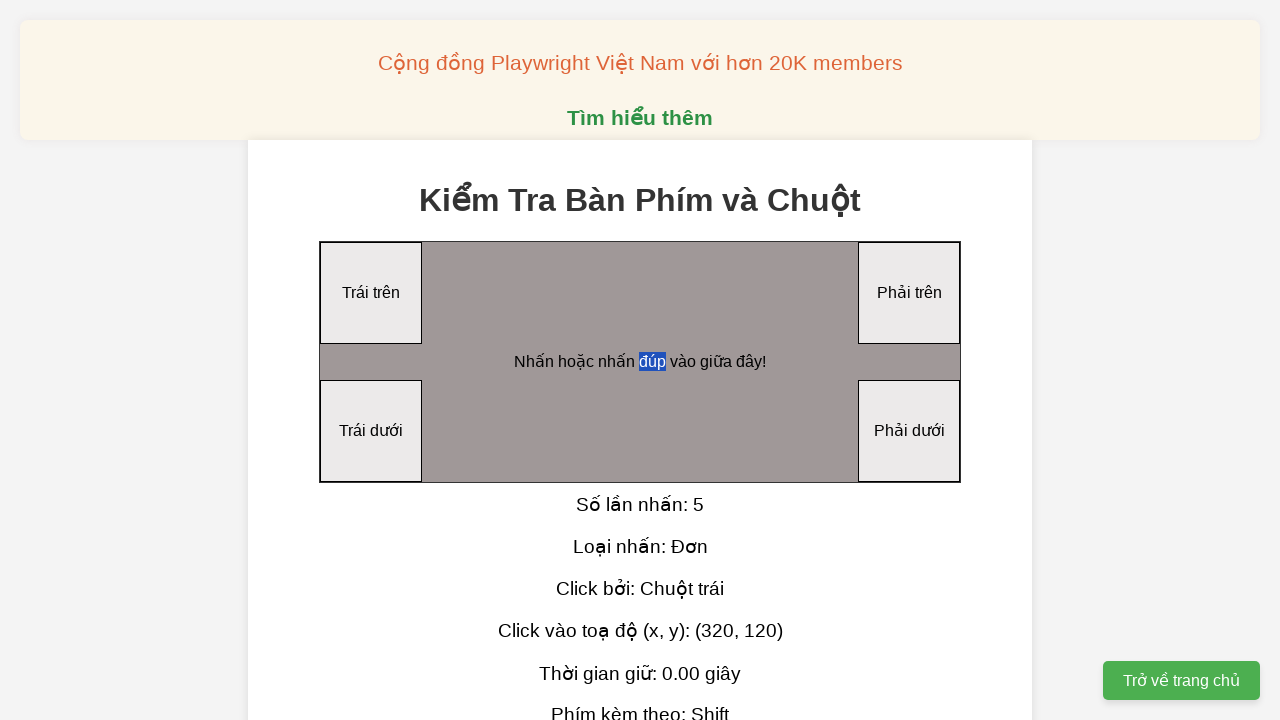